Tests user-facing locators by navigating to Forms > Form Layouts and interacting with elements using role, label, placeholder, text, and title locators

Starting URL: https://pw-practice-app.web.app/

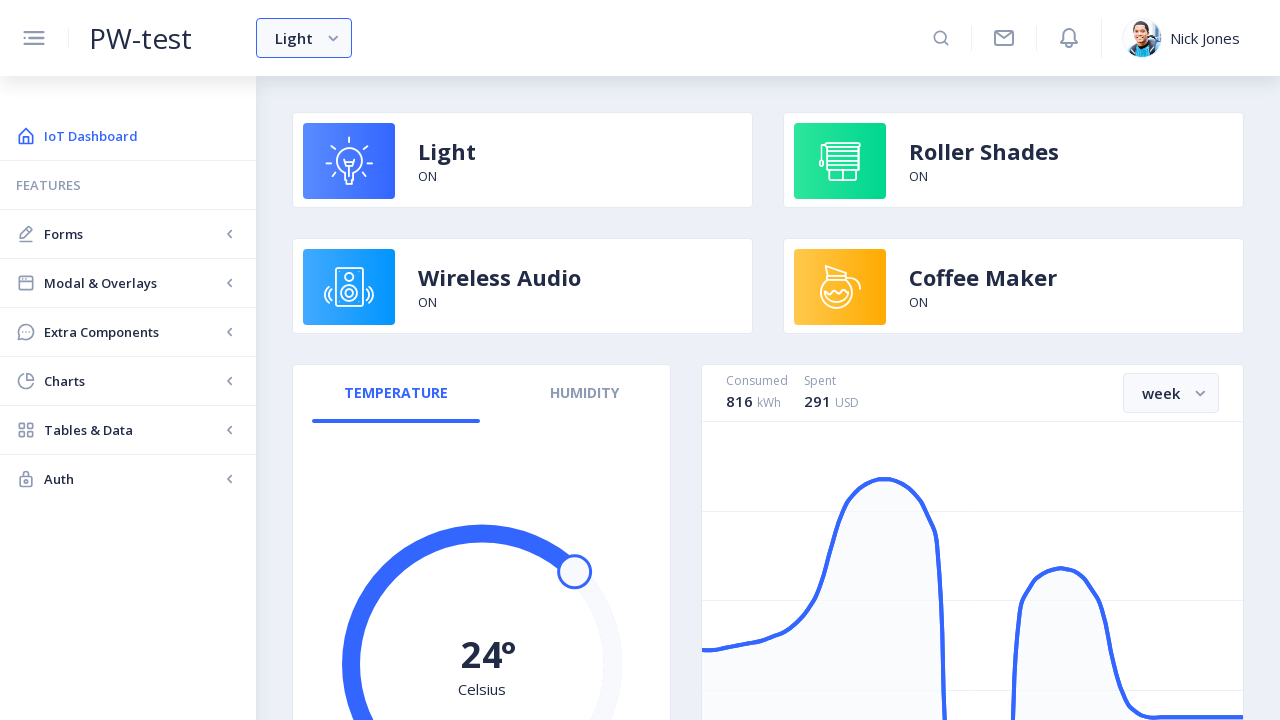

Clicked Forms link using role locator at (128, 234) on internal:role=link[name="Forms"i]
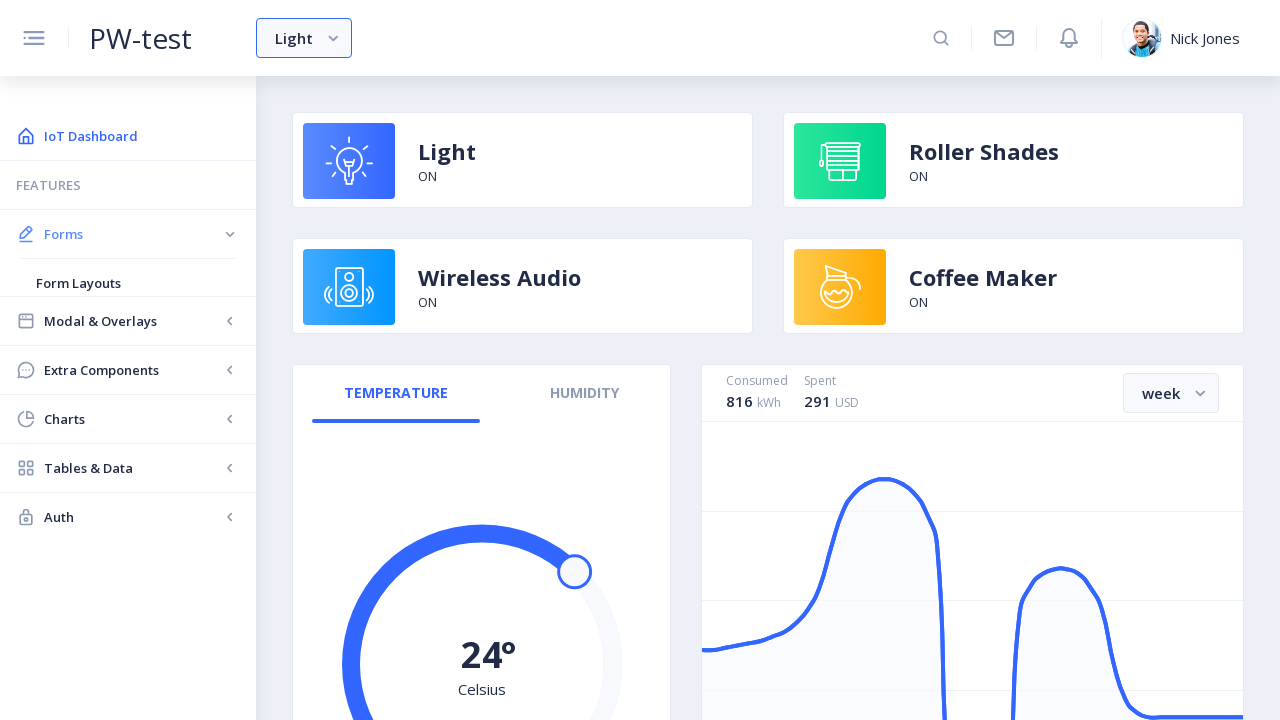

Clicked Form Layouts link using role locator at (128, 283) on internal:role=link[name="Form Layouts"i]
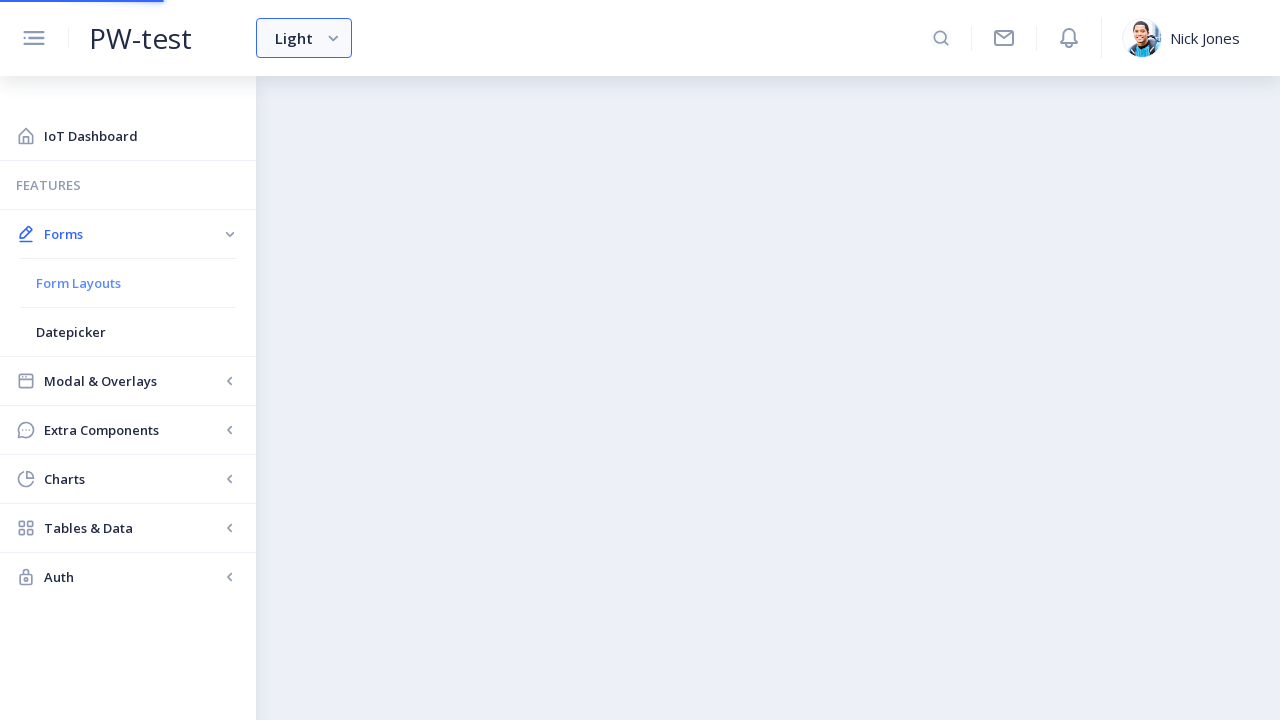

Clicked first email field using label locator at (578, 375) on internal:label="Email"i >> nth=0
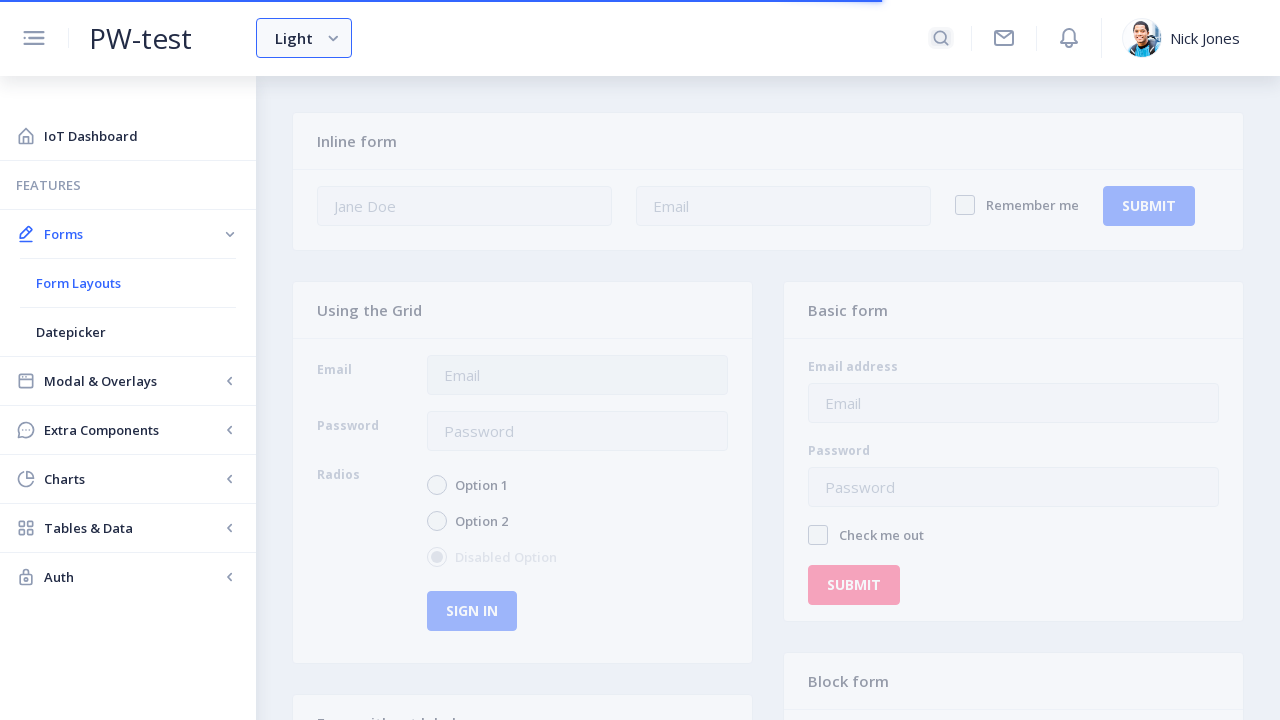

Clicked second email field using placeholder locator at (578, 375) on internal:attr=[placeholder="Email"i] >> nth=1
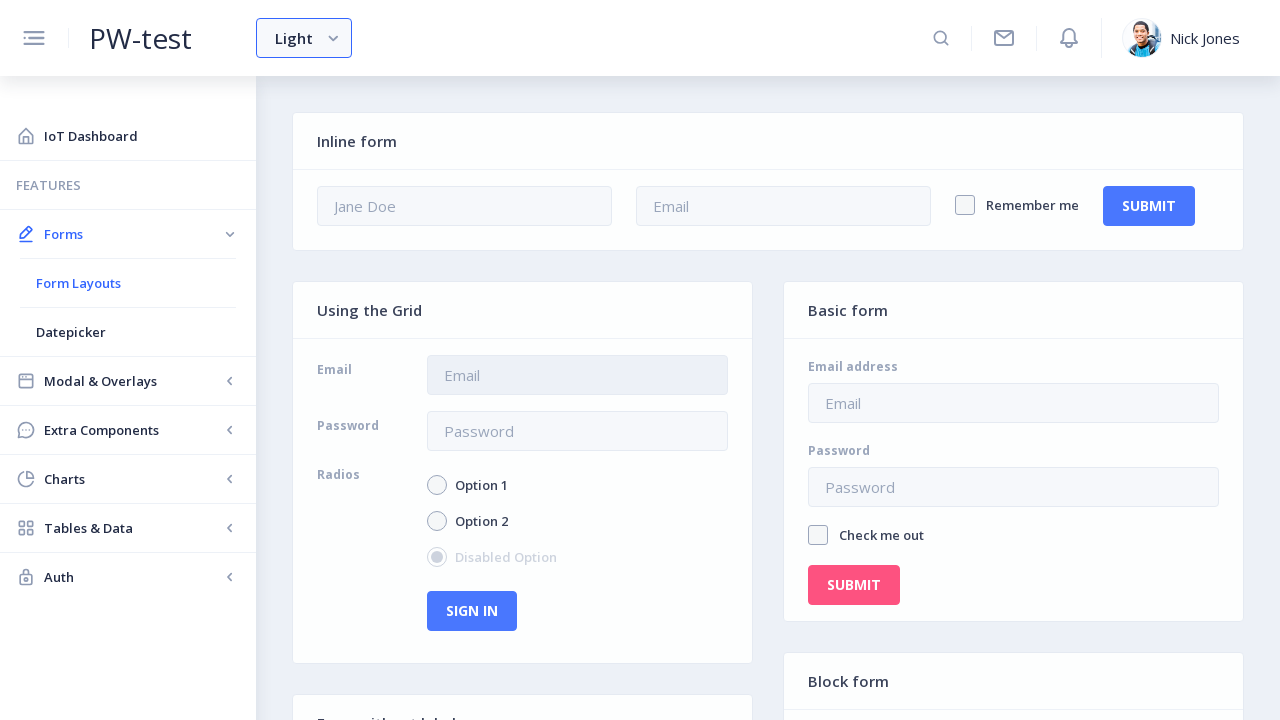

Selected text 'Using the Grid' using text locator
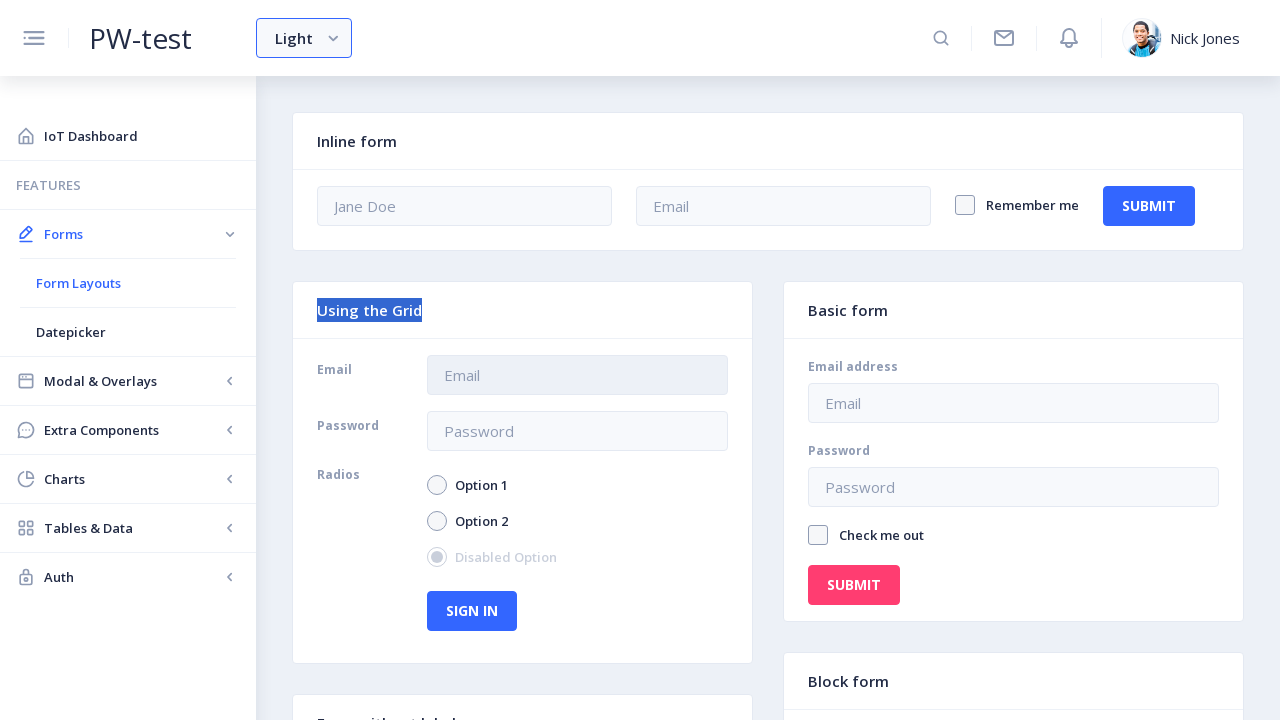

Clicked element with title 'IoT Dashboard' using title locator at (128, 136) on internal:attr=[title="IoT Dashboard"i]
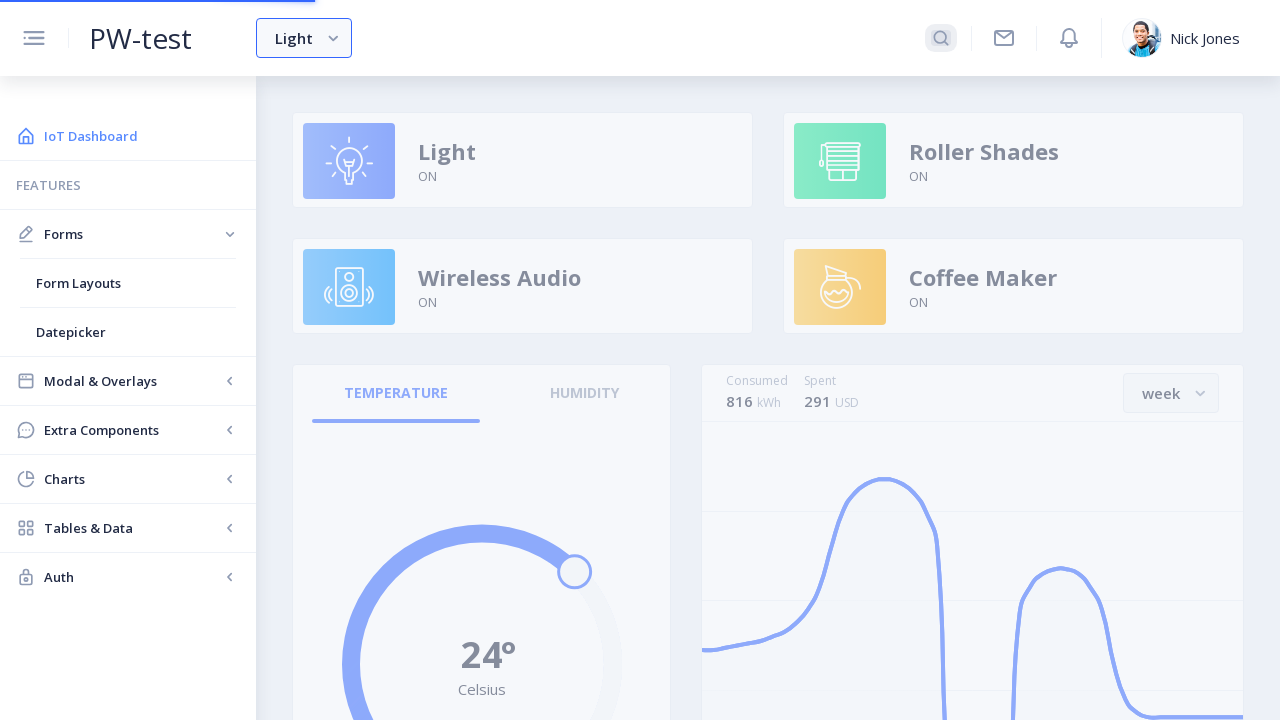

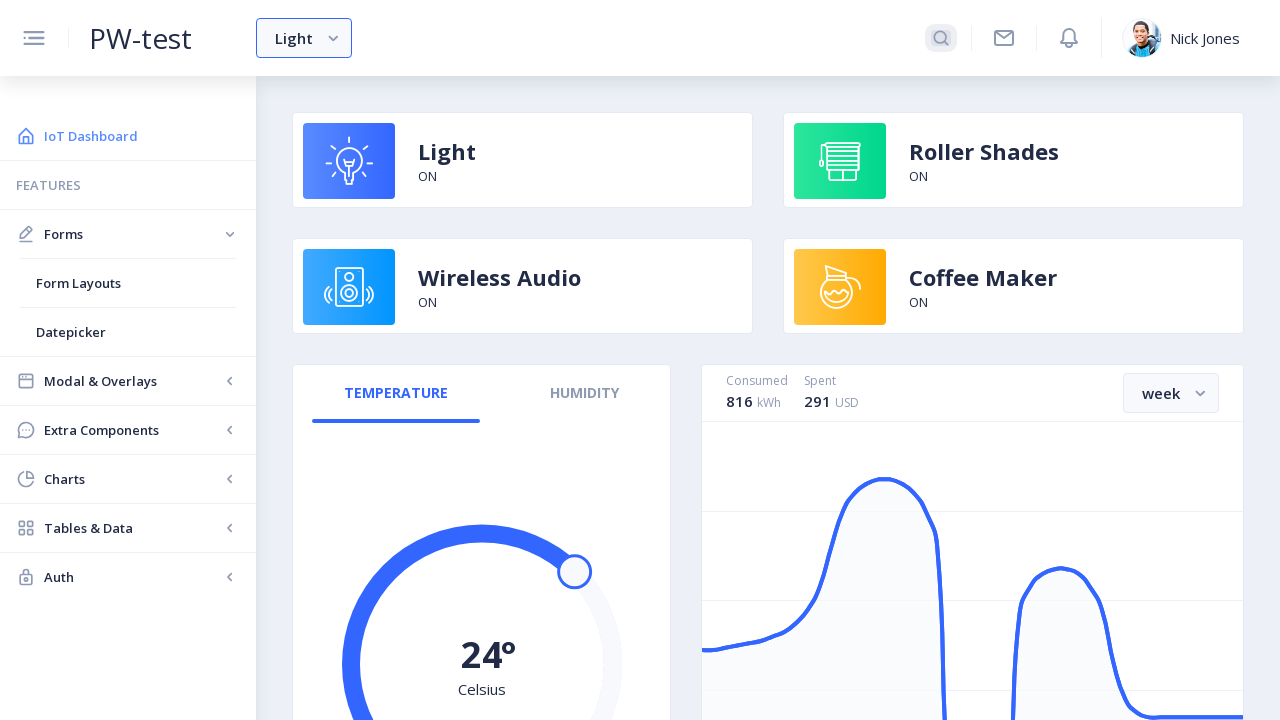